Tests multi-window handling by clicking a link that opens a new window, switching between windows, reading content from each, and opening a new blank window to navigate to another page.

Starting URL: https://the-internet.herokuapp.com/windows

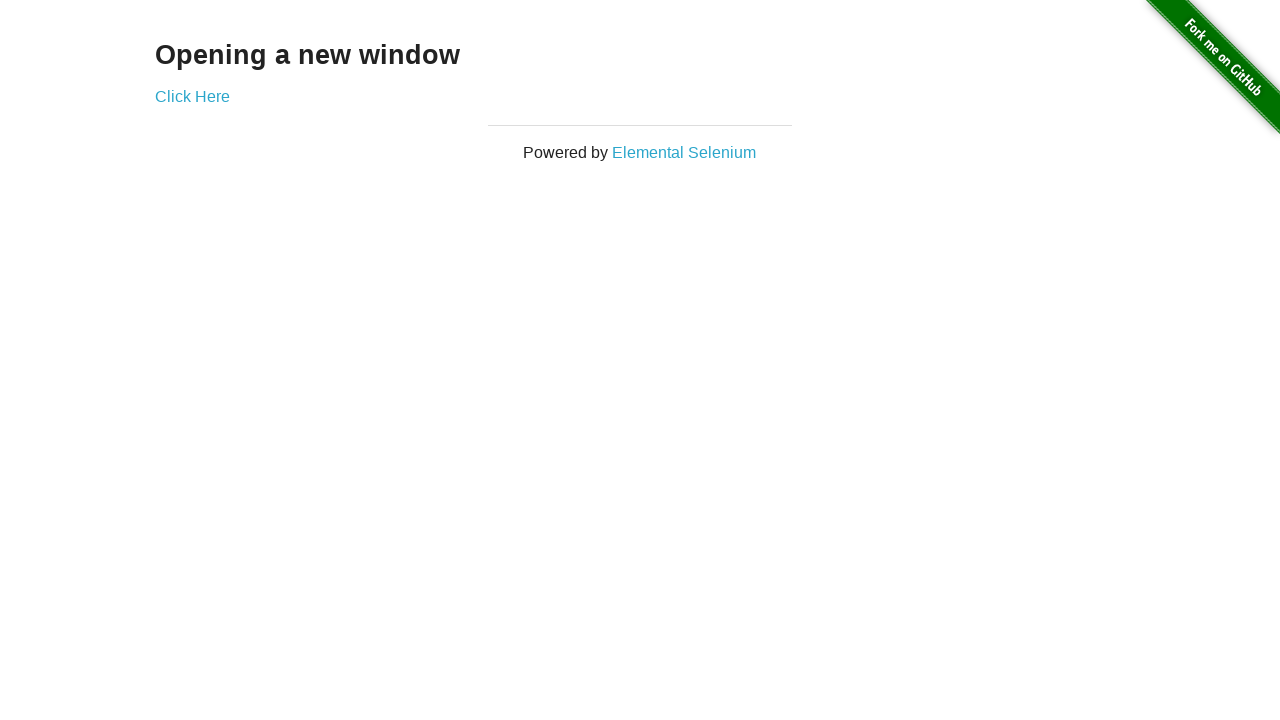

Clicked 'Click Here' link to open new window at (192, 96) on text=Click Here
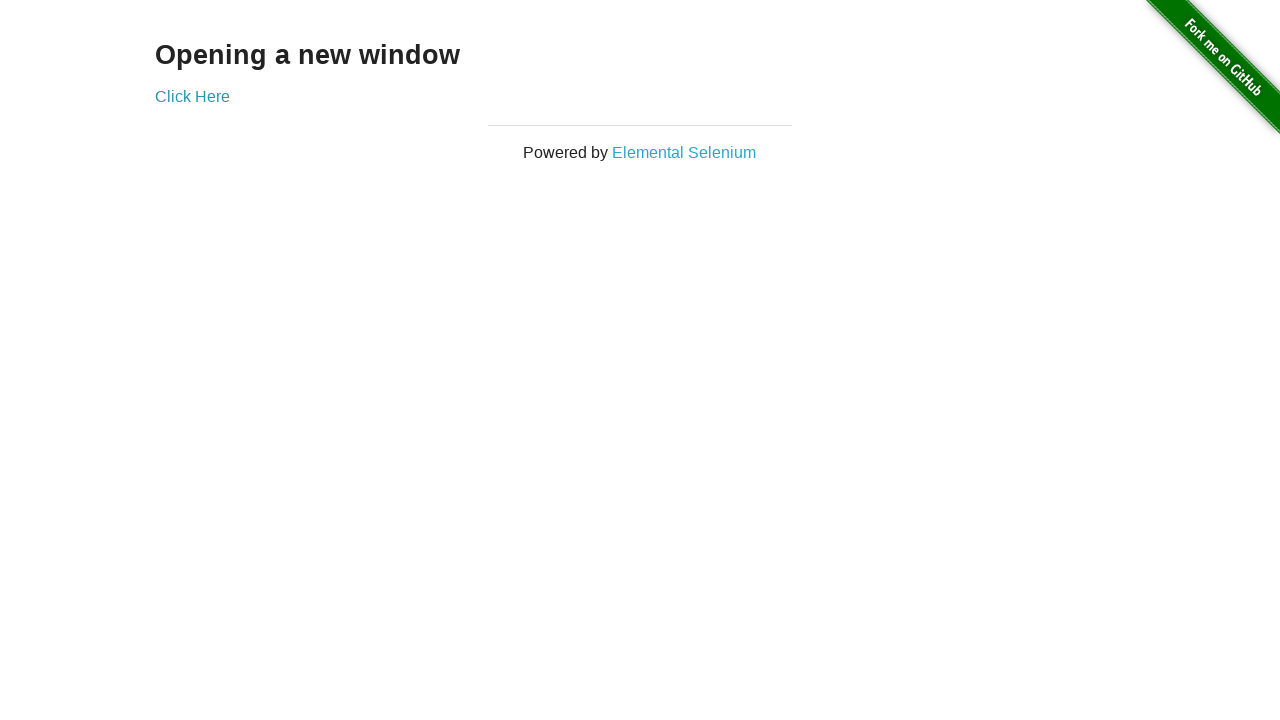

New window opened and loaded
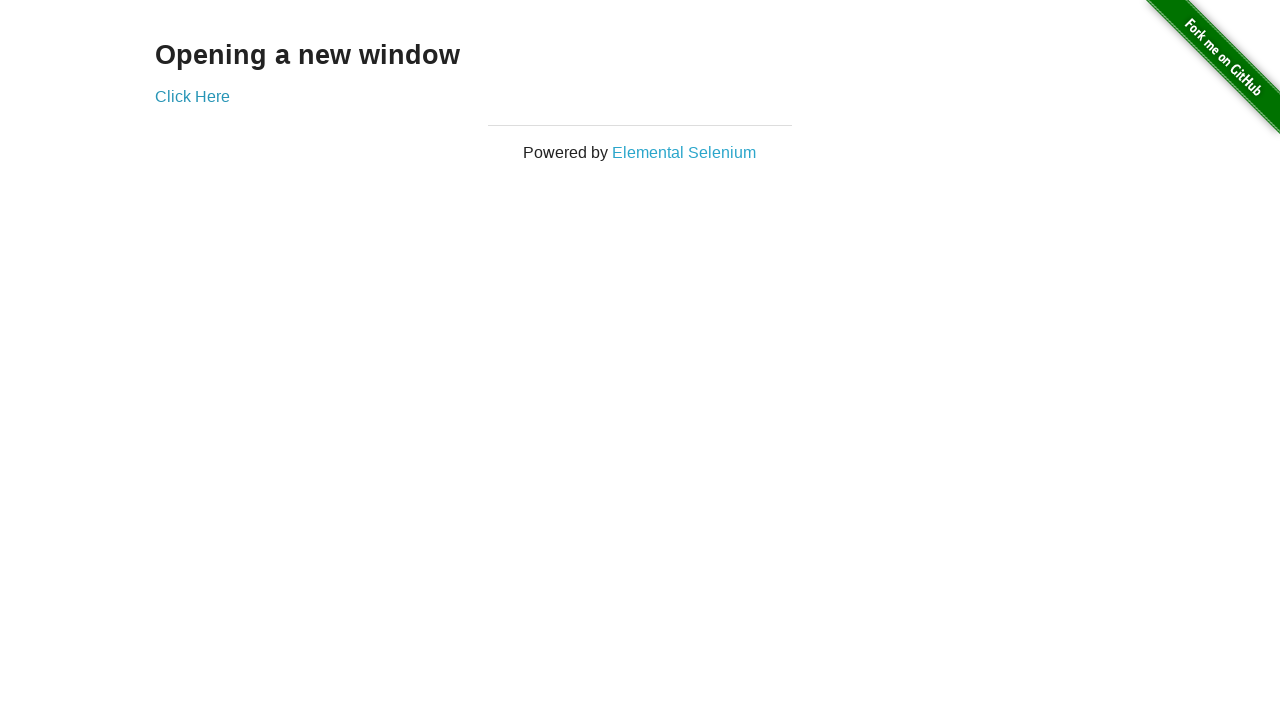

H3 element appeared in new window
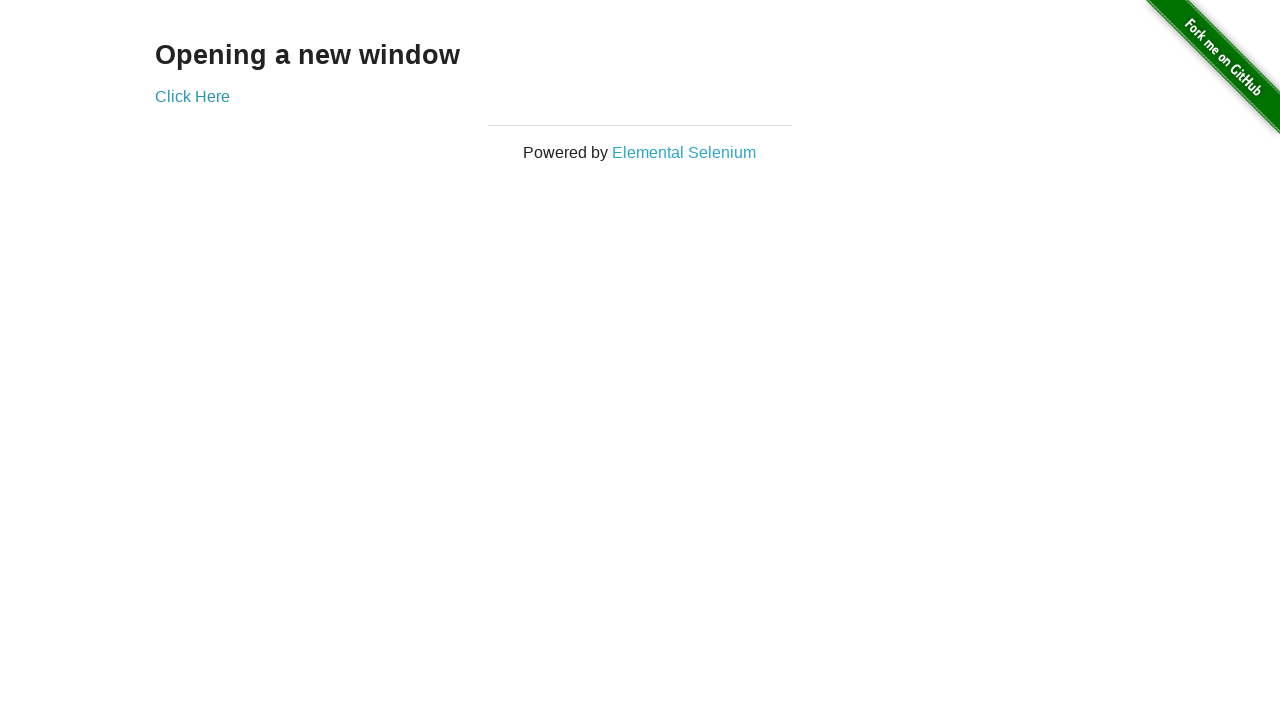

Closed the new window
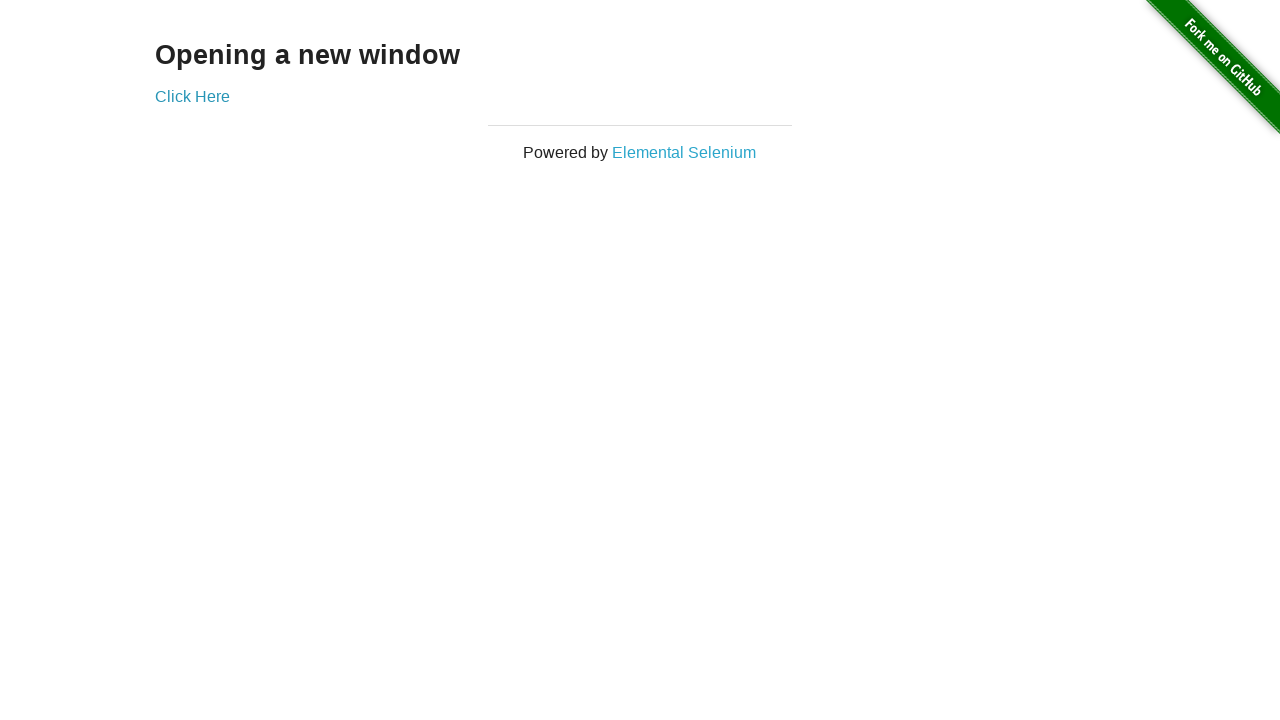

H3 element visible on original window
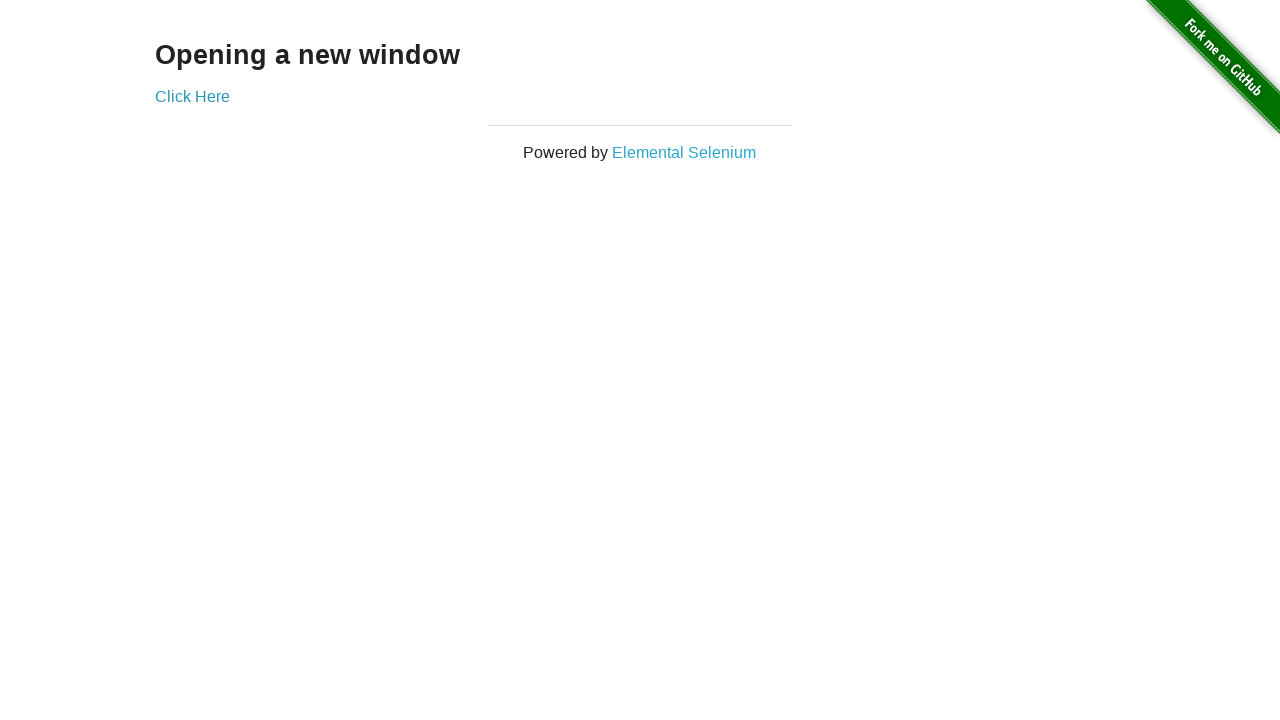

Opened new blank window
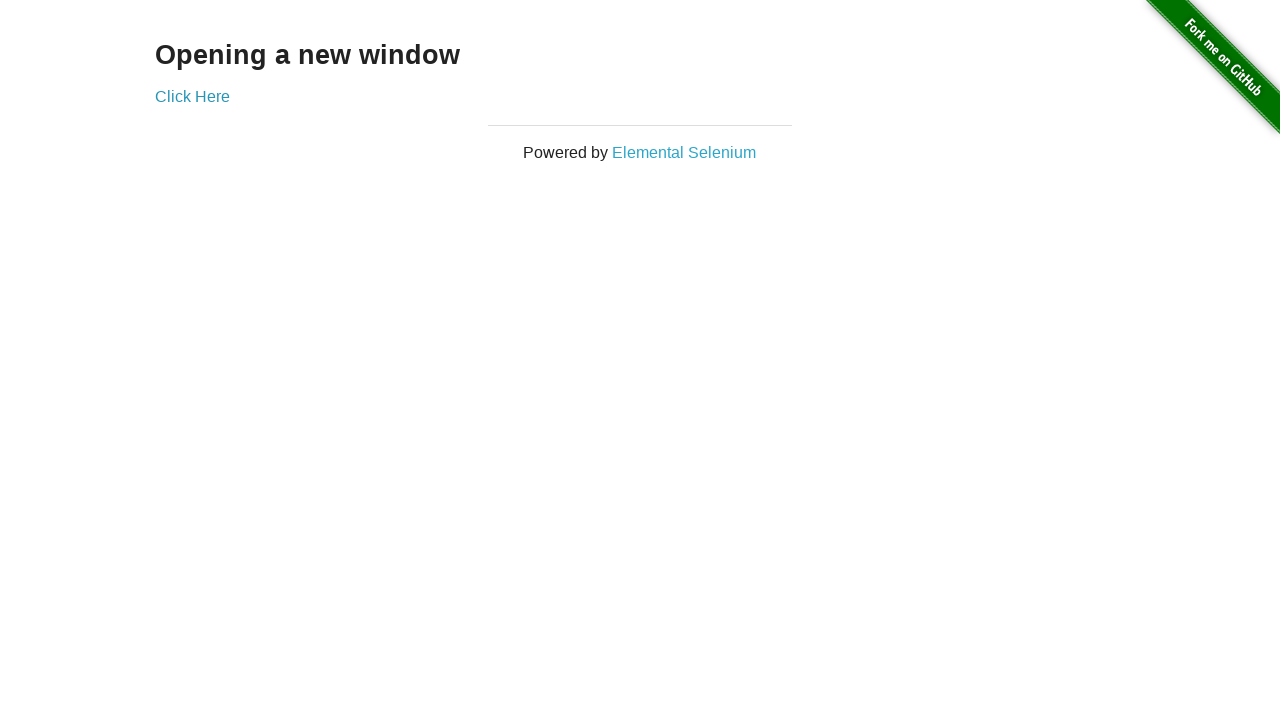

Navigated new window to main page
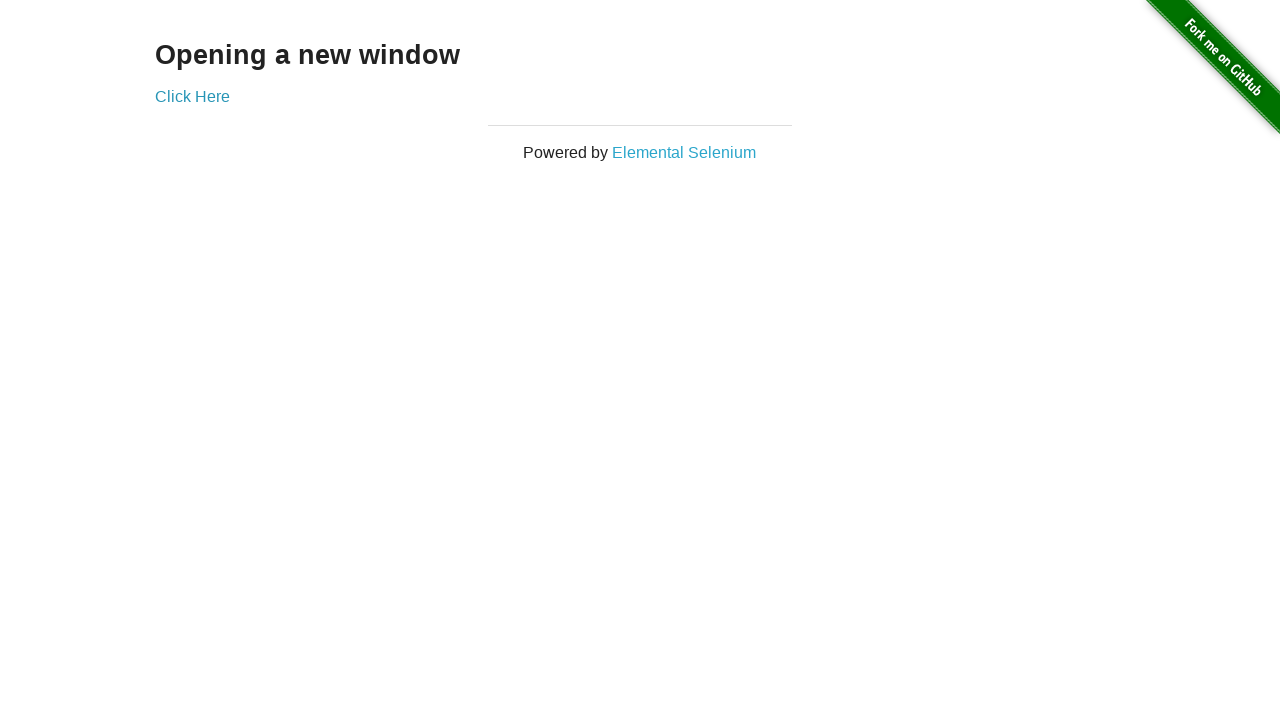

New window finished loading main page
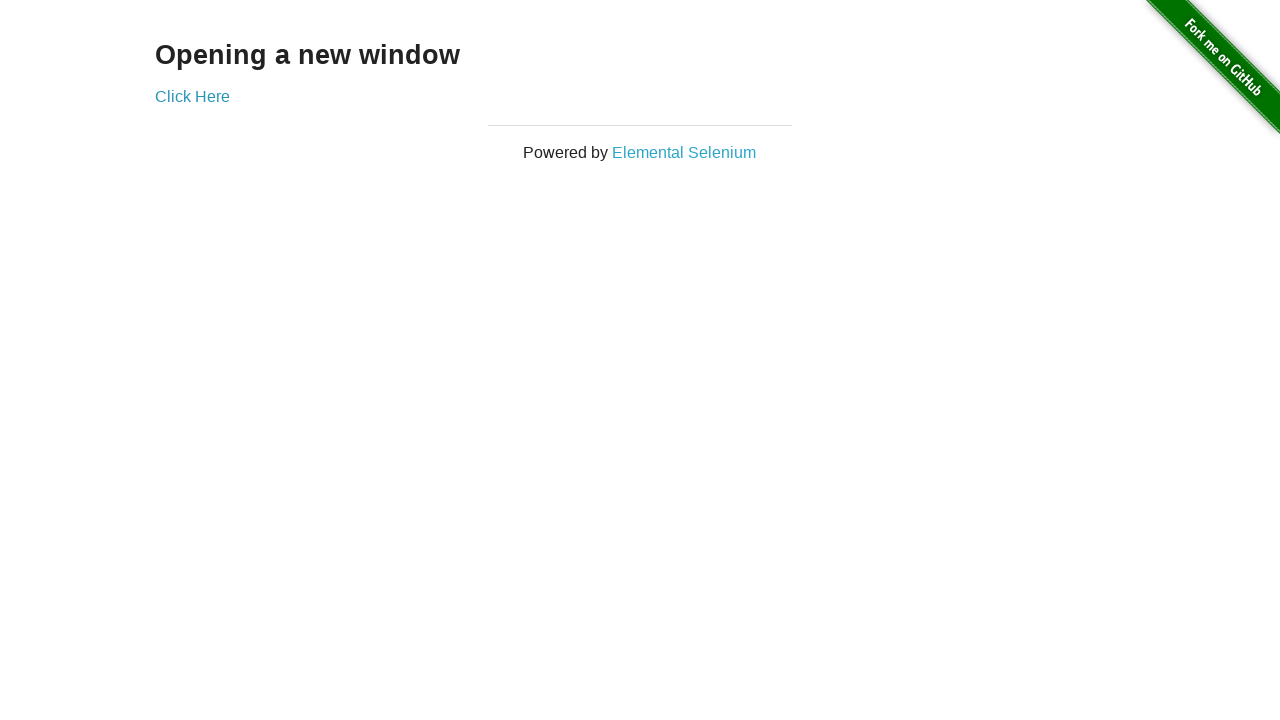

Closed the new window
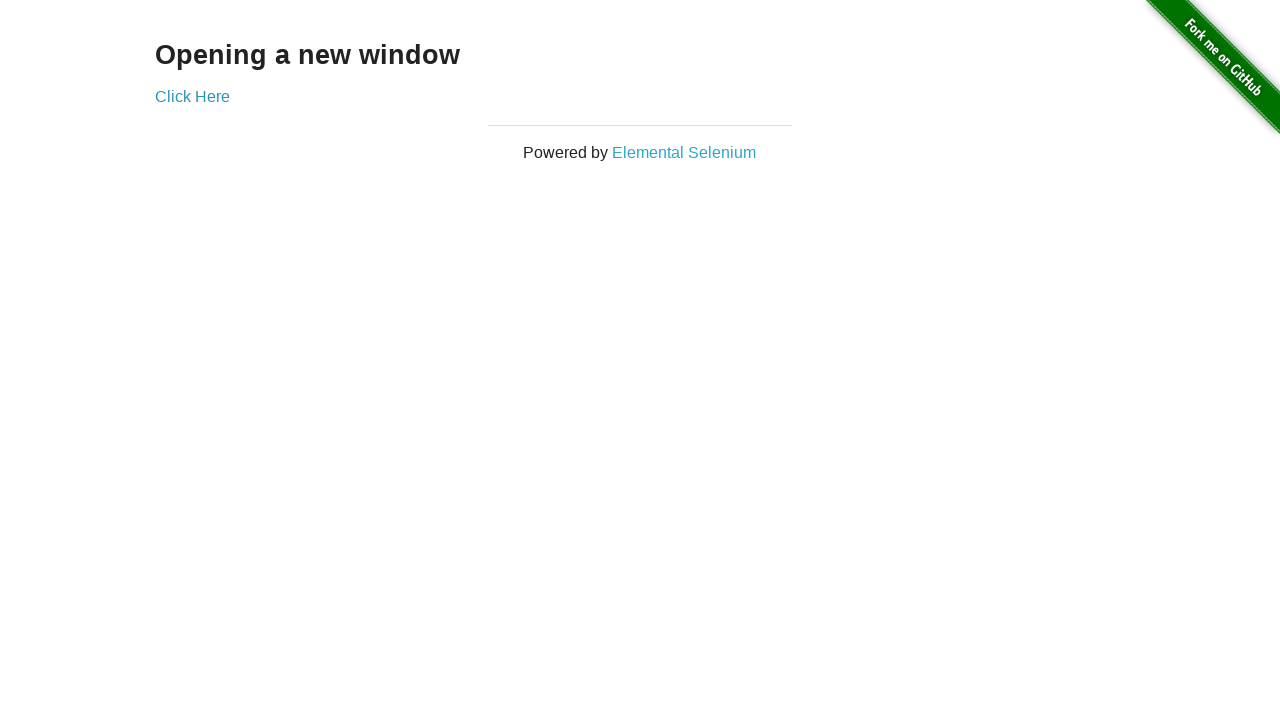

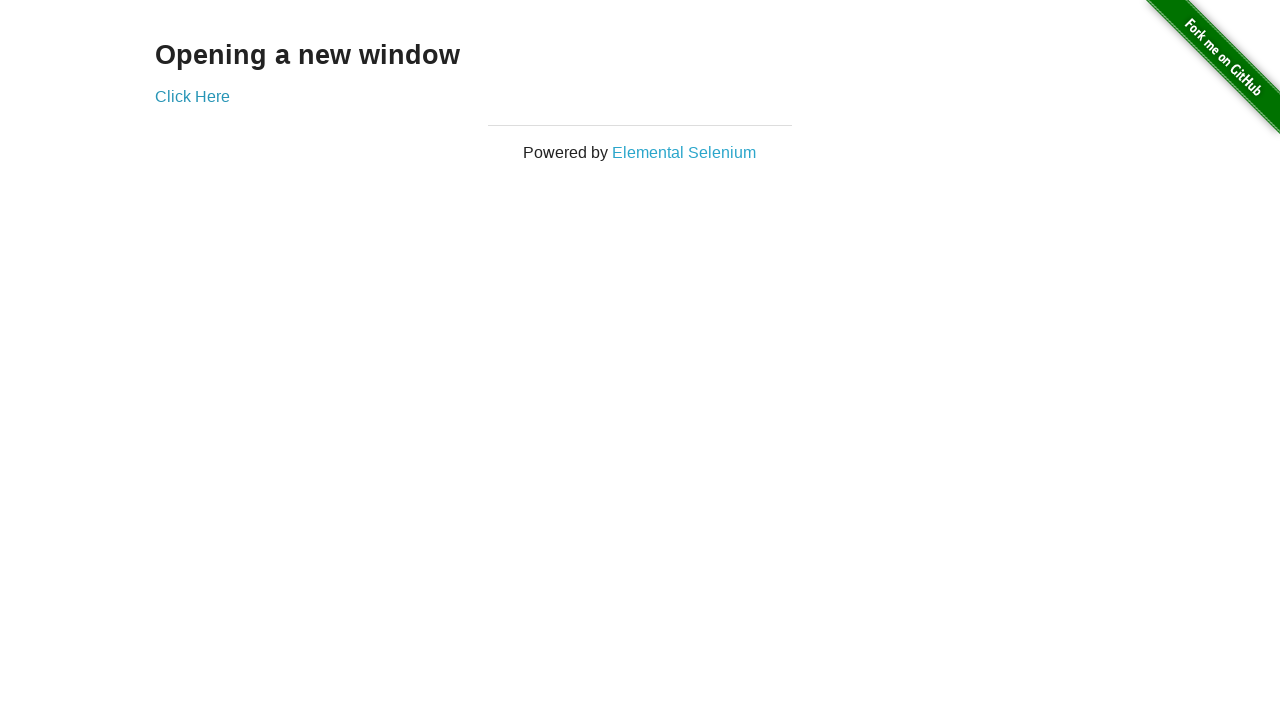